Tests checkbox interaction by navigating to the checkbox page and toggling checkboxes based on their current state

Starting URL: http://the-internet.herokuapp.com/

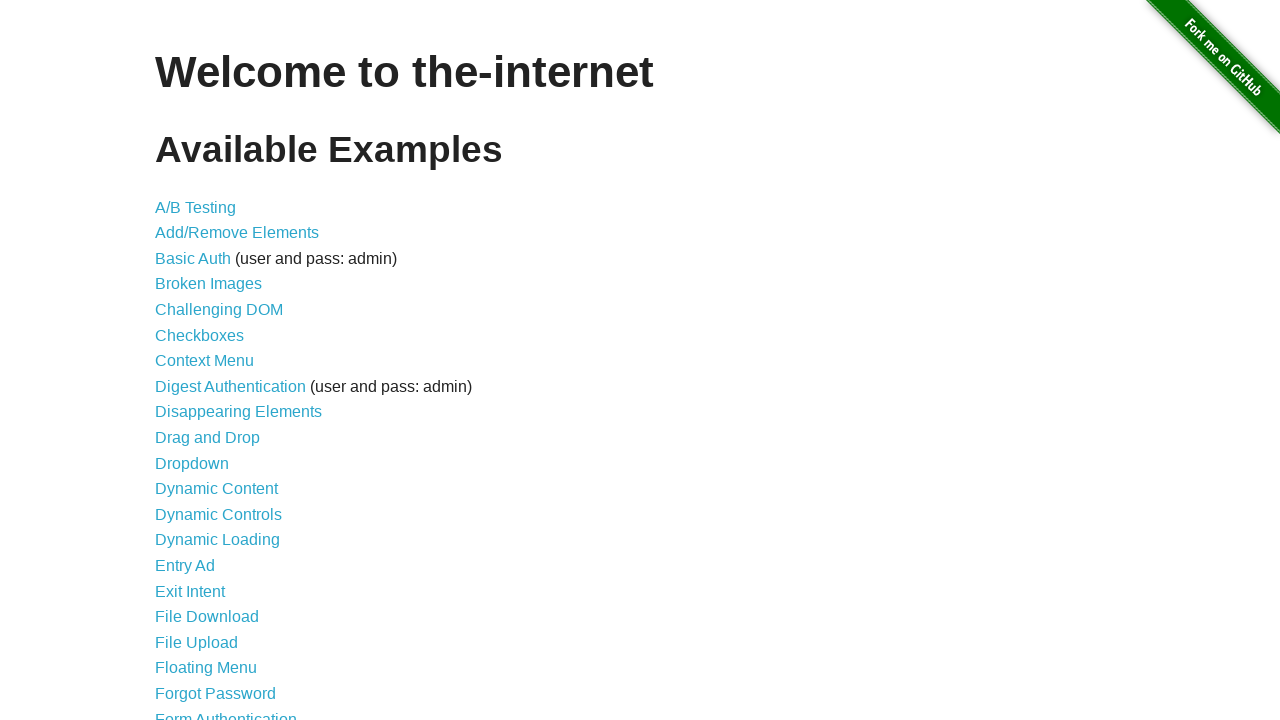

Clicked link to navigate to checkbox page at (200, 335) on xpath=//a[contains(@href, '/checkboxes')]
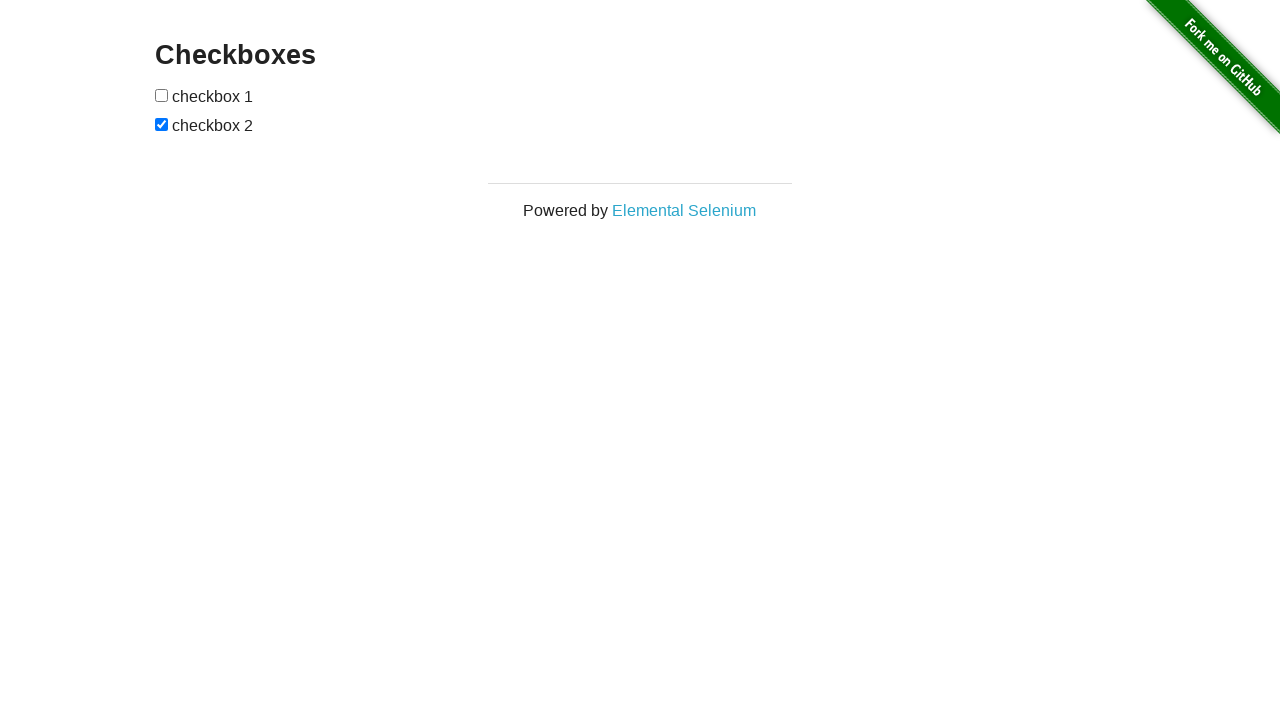

Located first checkbox element
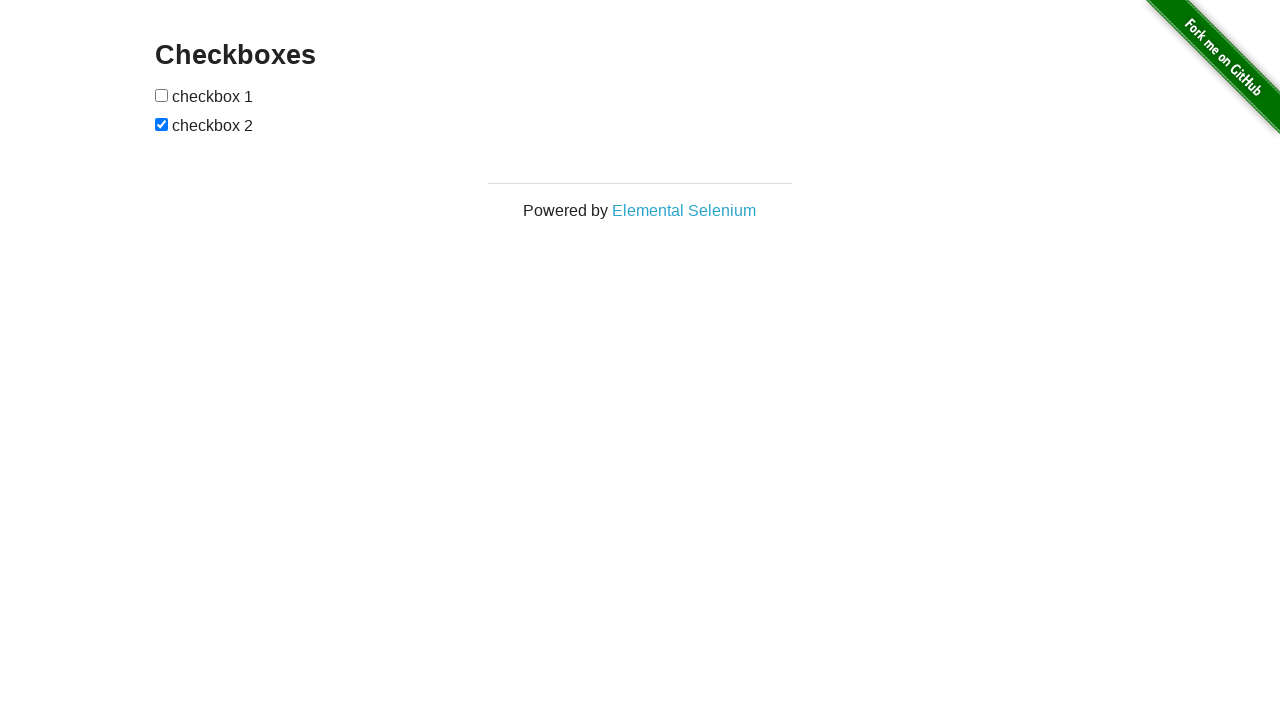

Located second checkbox element
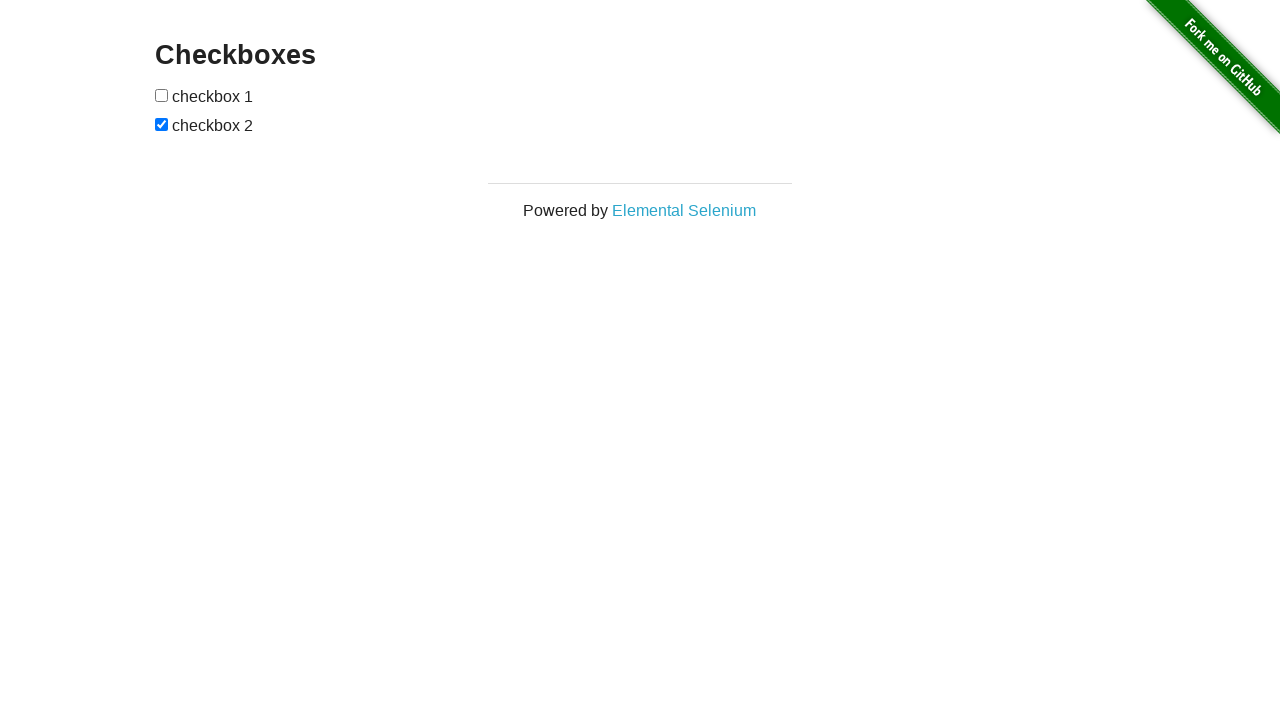

First checkbox was unchecked, clicked to toggle it at (162, 95) on xpath=//form[@id='checkboxes']/input[1]
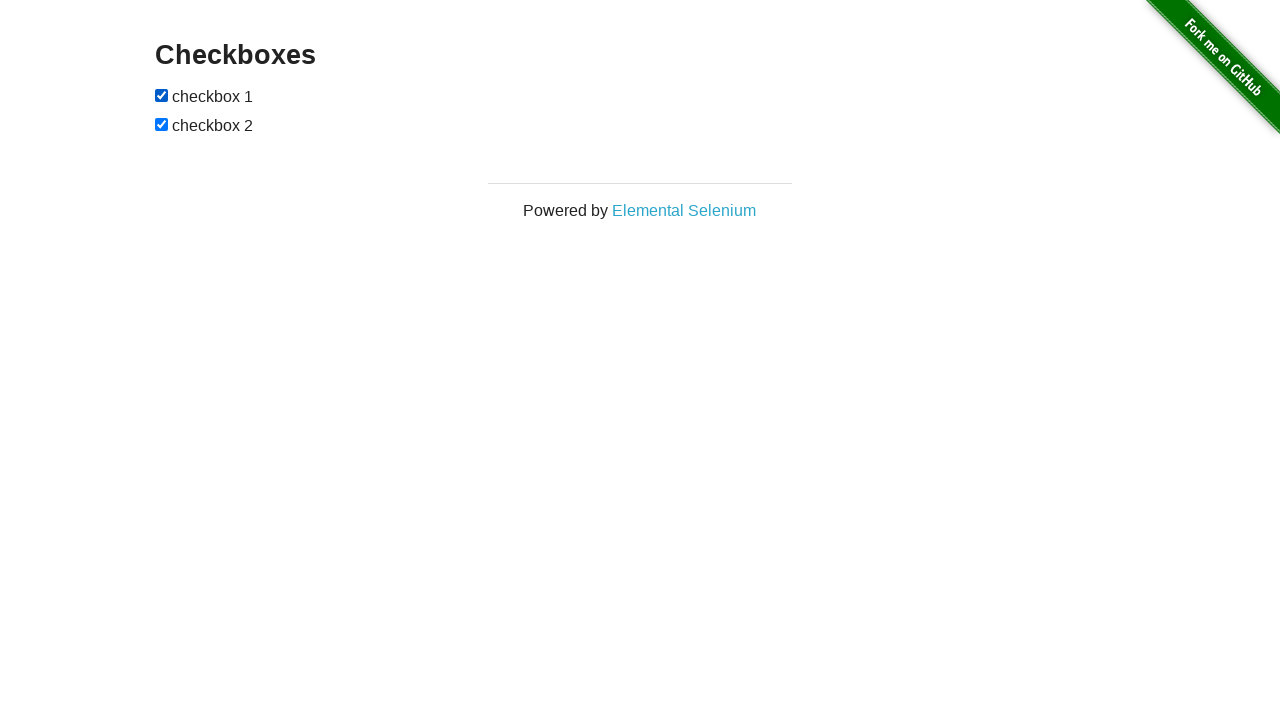

Second checkbox was already checked, no action needed
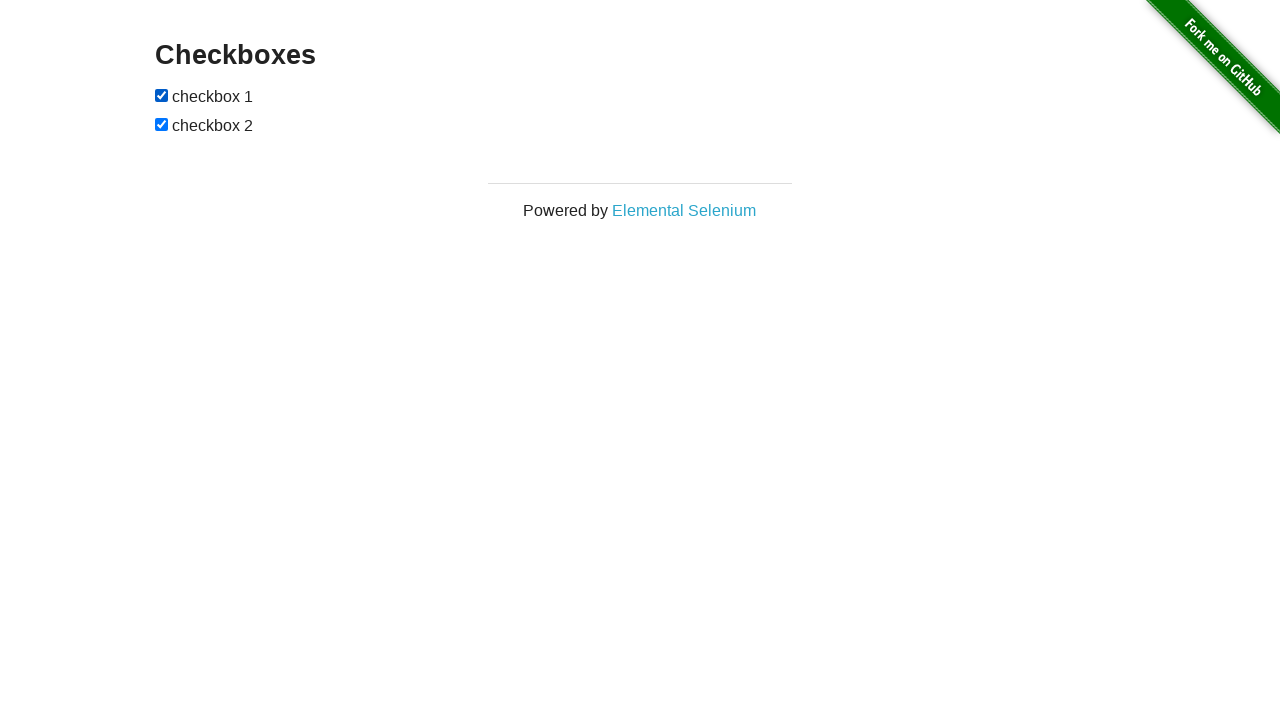

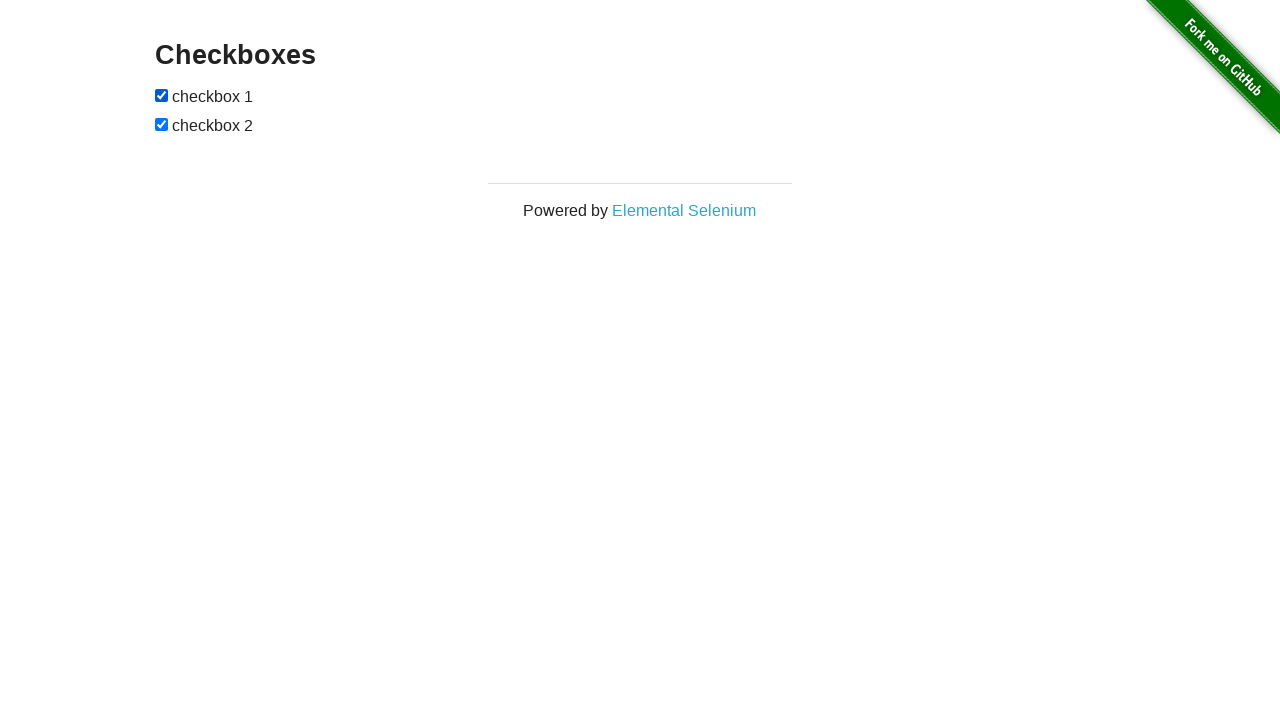